Tests that the complete all checkbox updates its state when individual items are completed or cleared

Starting URL: https://demo.playwright.dev/todomvc

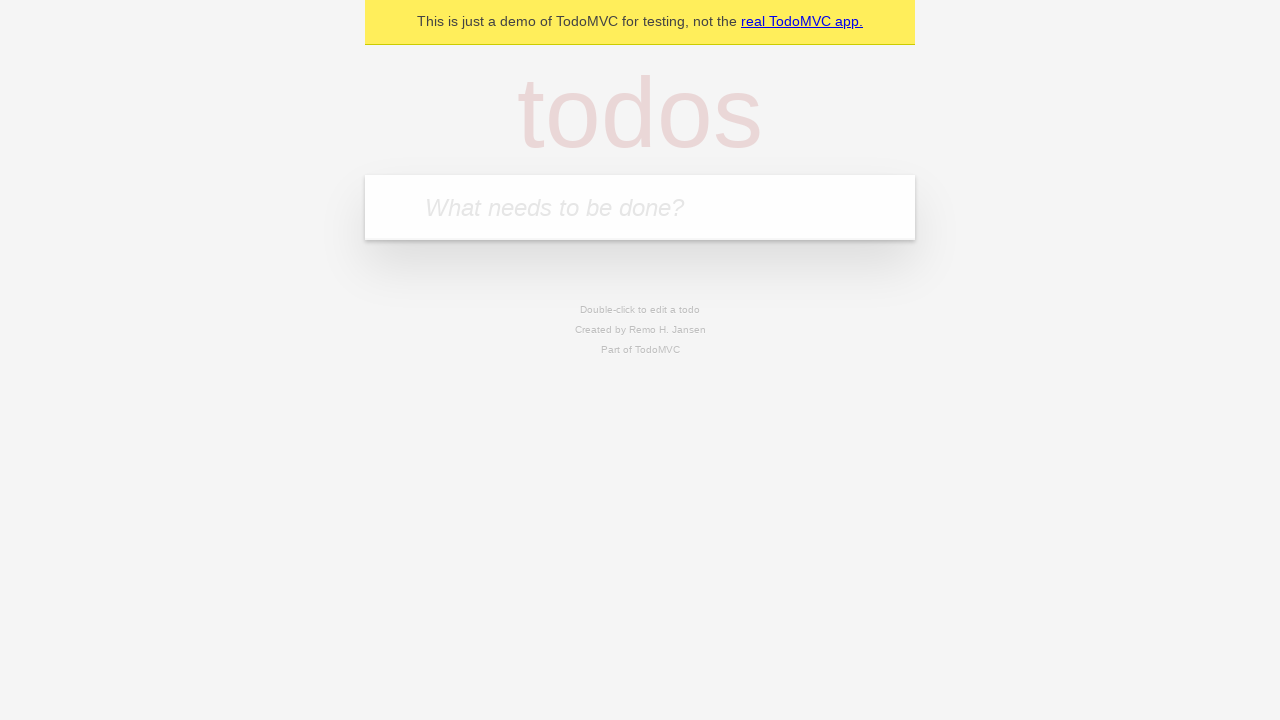

Filled new todo field with 'buy some cheese' on internal:attr=[placeholder="What needs to be done?"i]
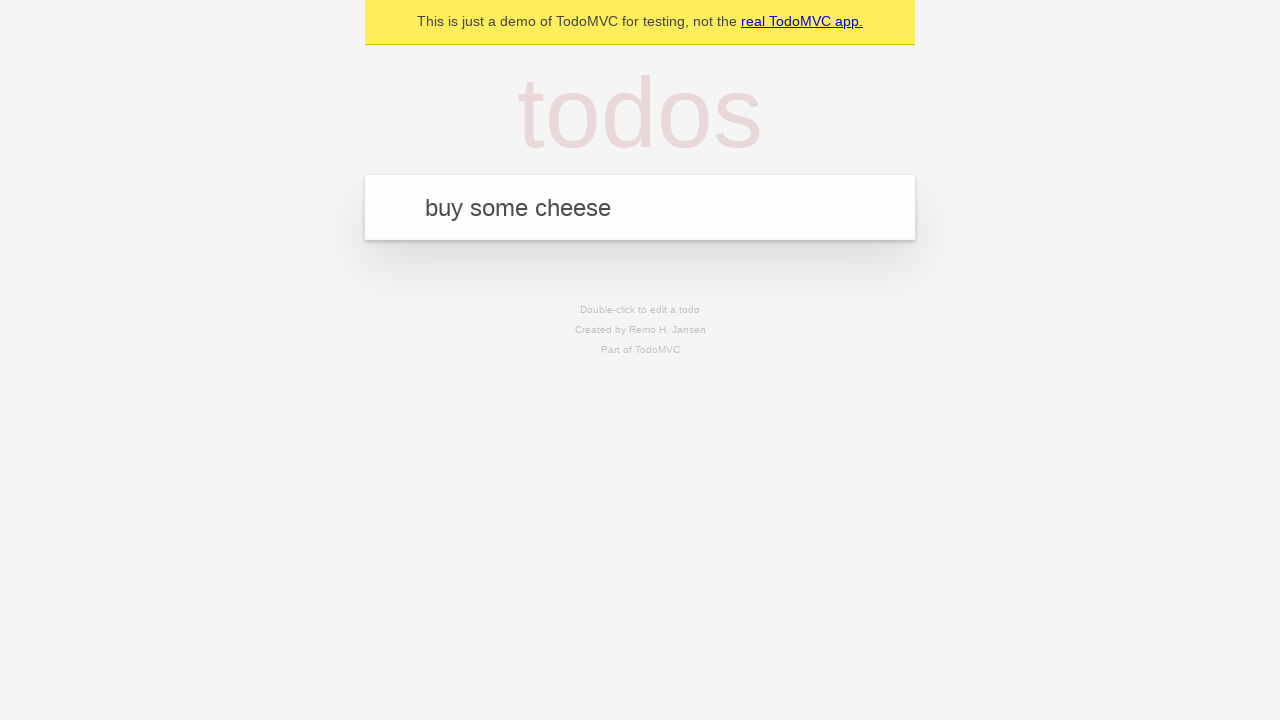

Pressed Enter to add 'buy some cheese' to the todo list on internal:attr=[placeholder="What needs to be done?"i]
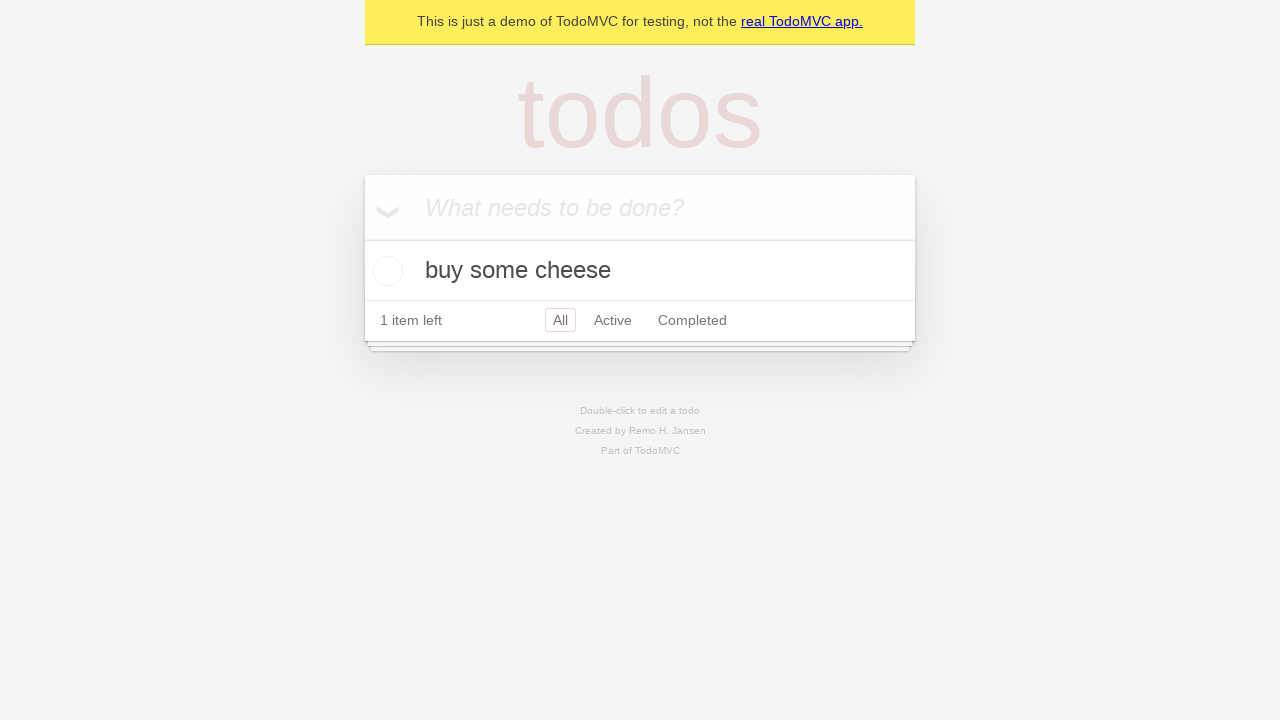

Filled new todo field with 'feed the cat' on internal:attr=[placeholder="What needs to be done?"i]
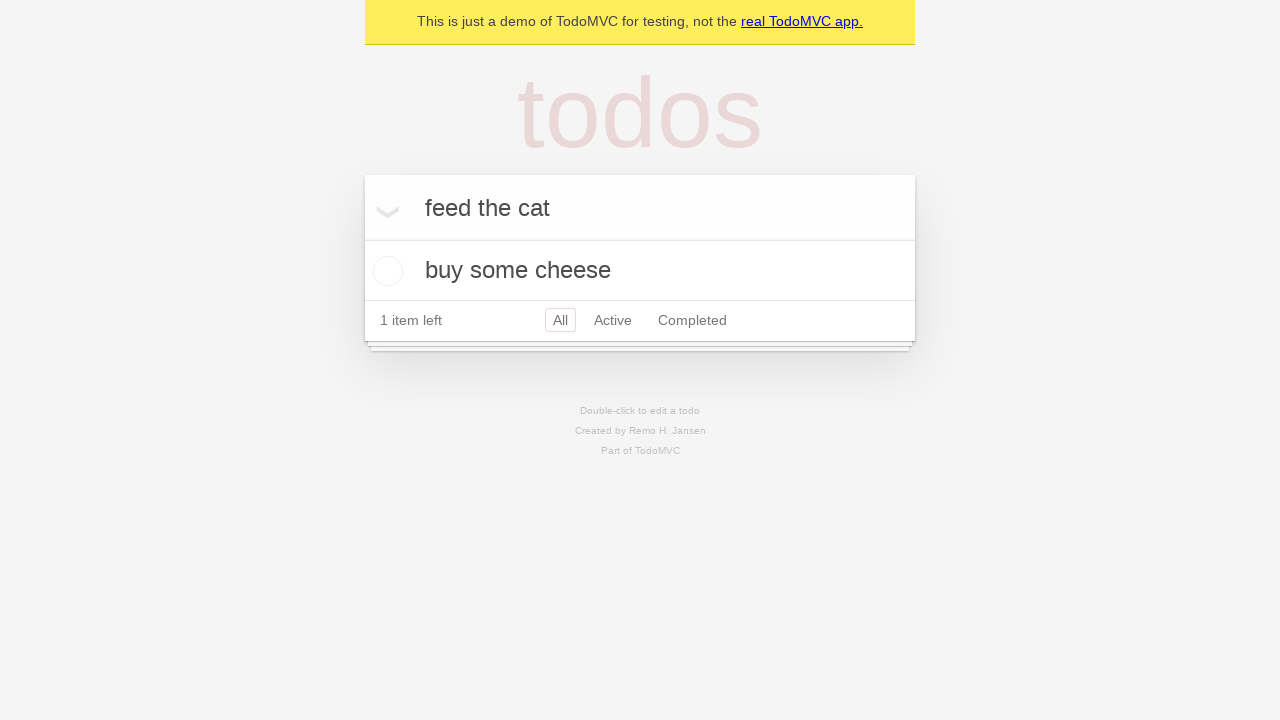

Pressed Enter to add 'feed the cat' to the todo list on internal:attr=[placeholder="What needs to be done?"i]
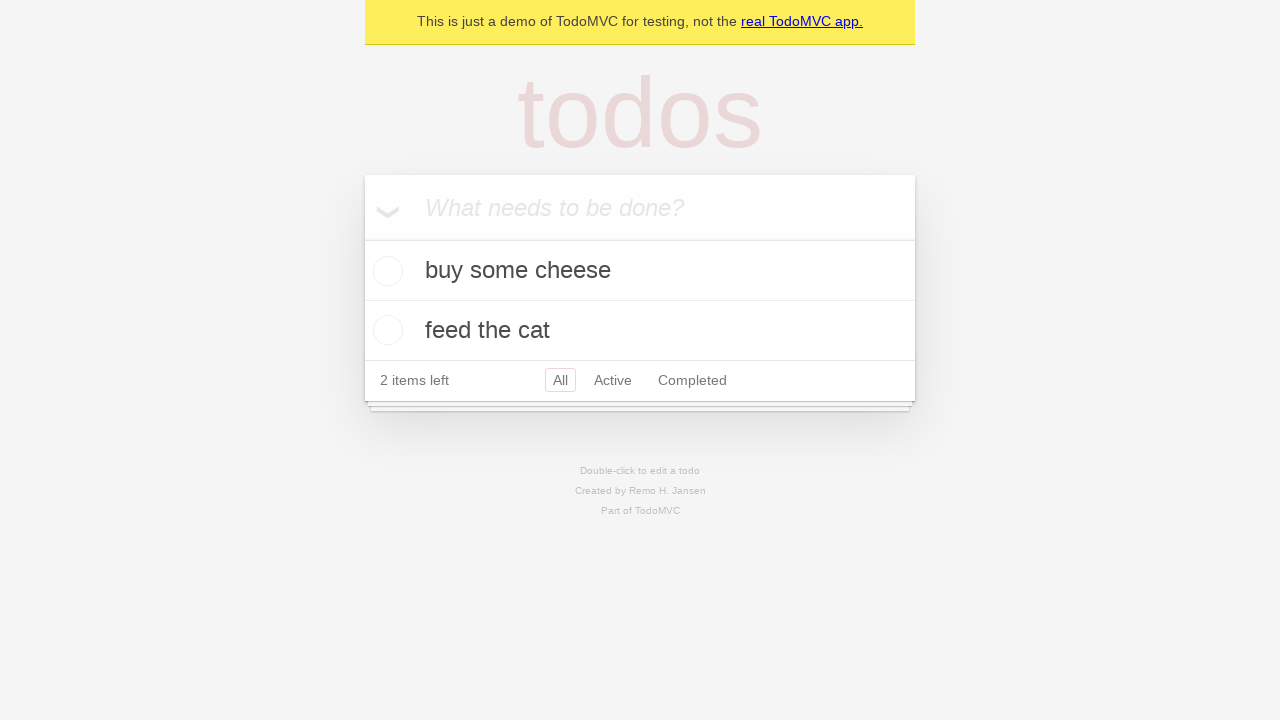

Filled new todo field with 'book a doctors appointment' on internal:attr=[placeholder="What needs to be done?"i]
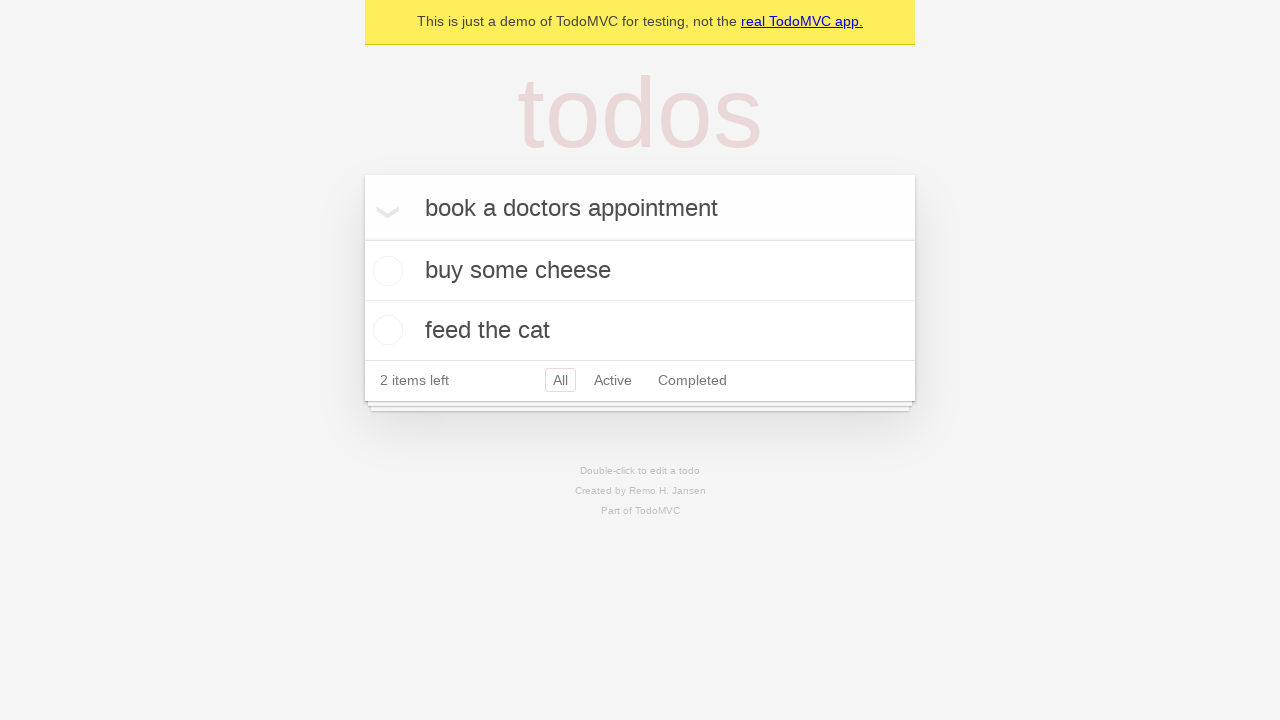

Pressed Enter to add 'book a doctors appointment' to the todo list on internal:attr=[placeholder="What needs to be done?"i]
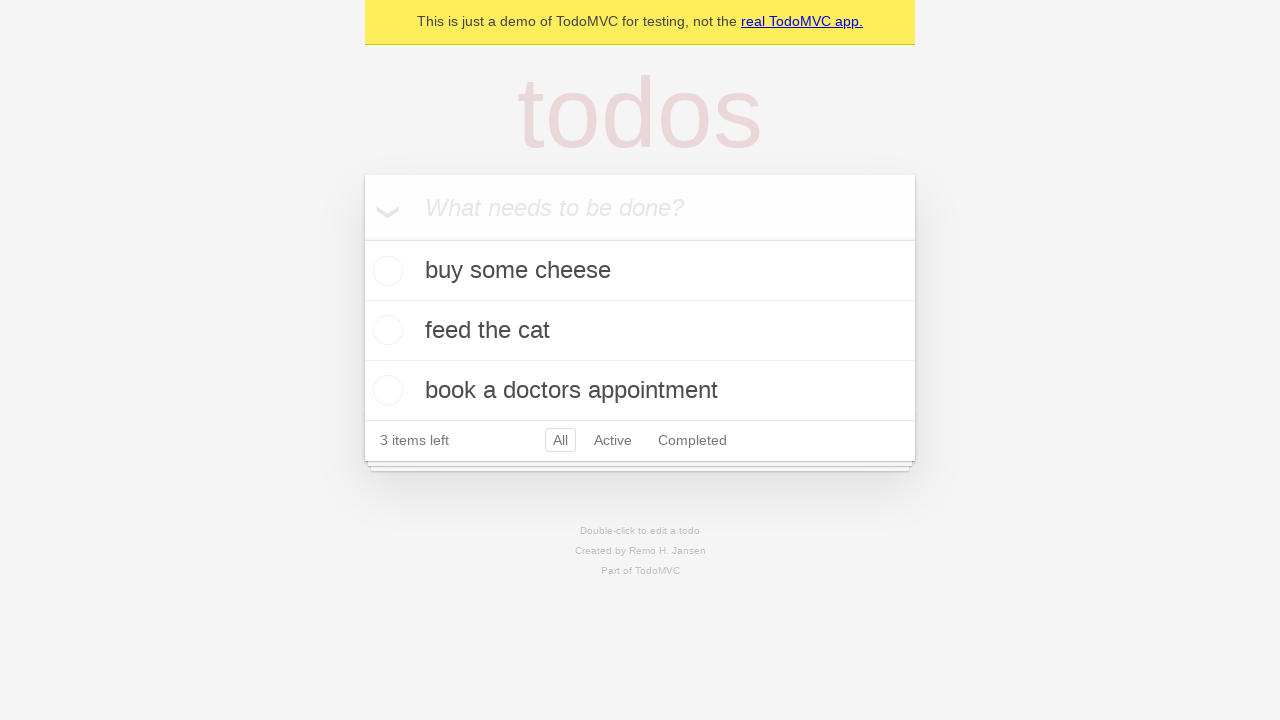

All 3 todo items loaded successfully
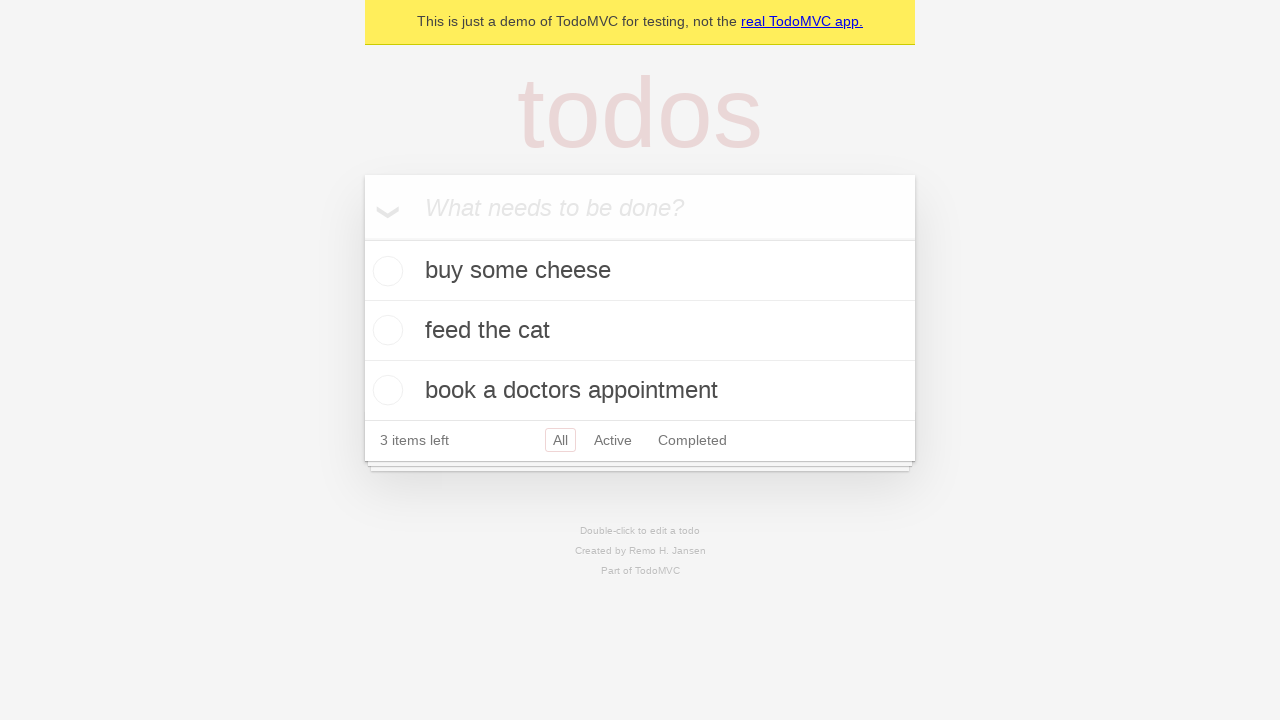

Clicked 'Mark all as complete' checkbox at (362, 238) on internal:label="Mark all as complete"i
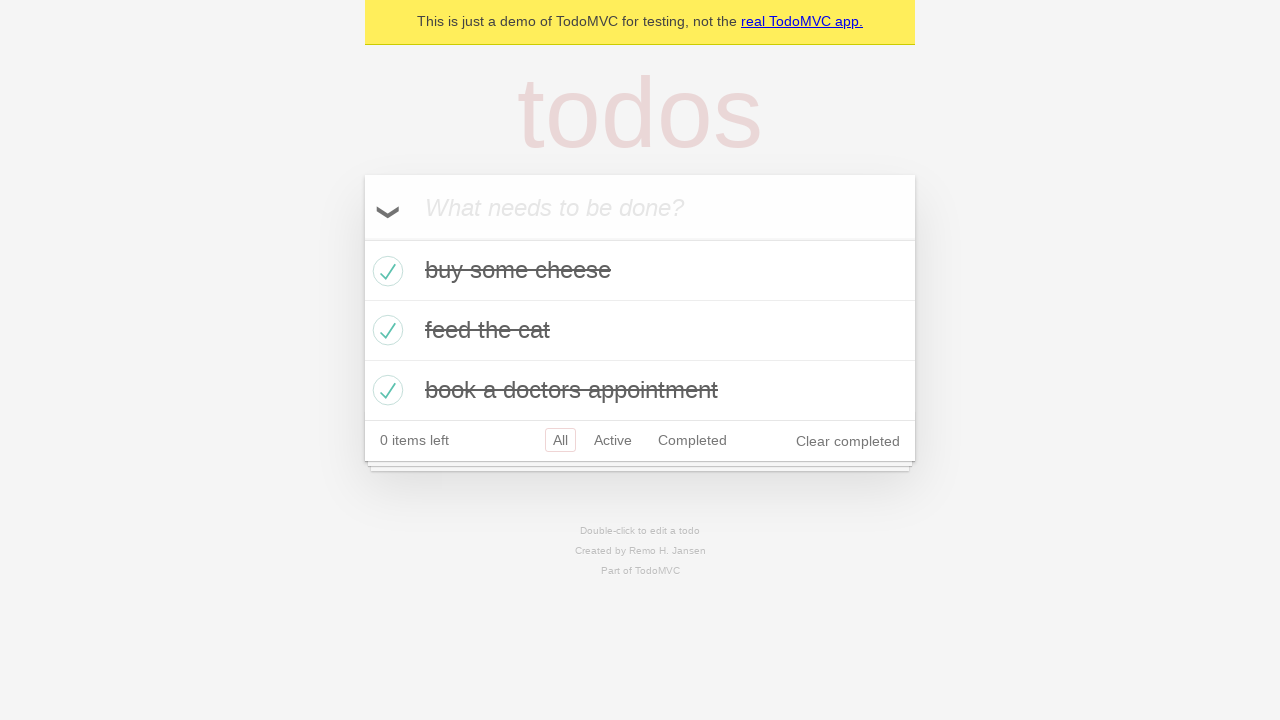

All todo items marked as completed
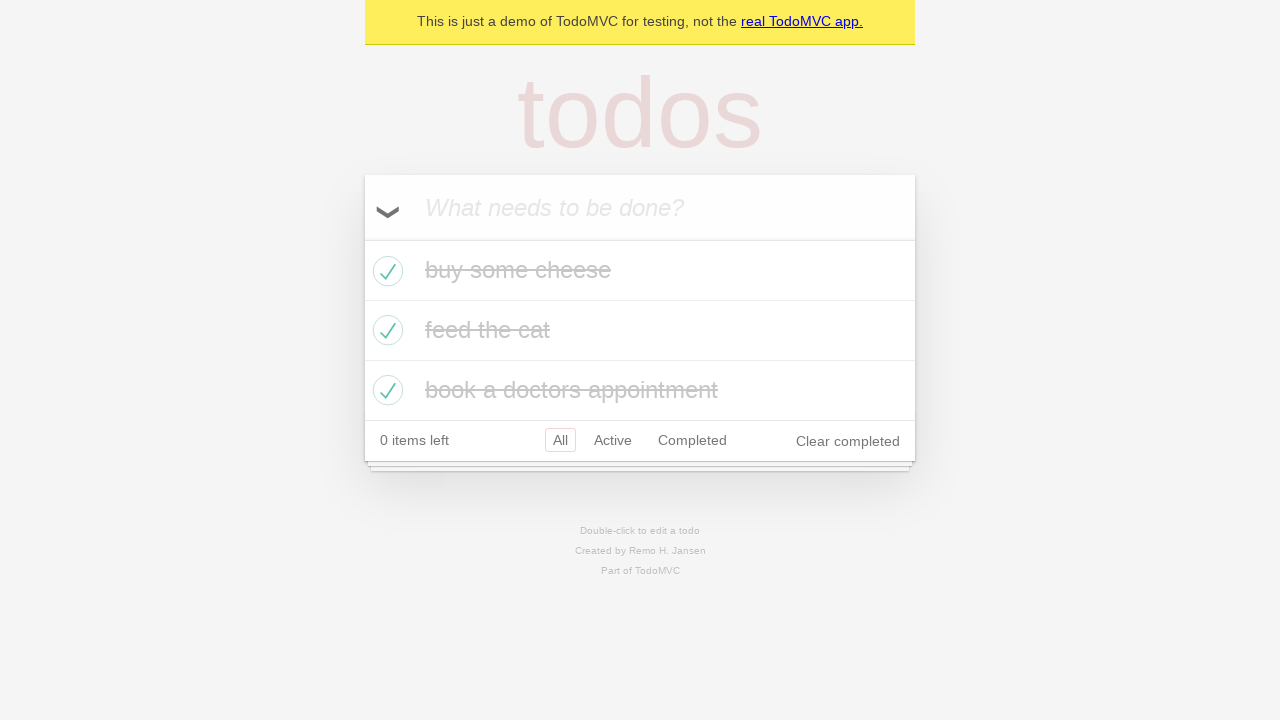

Unchecked the first todo item to clear it at (385, 271) on internal:testid=[data-testid="todo-item"s] >> nth=0 >> internal:role=checkbox
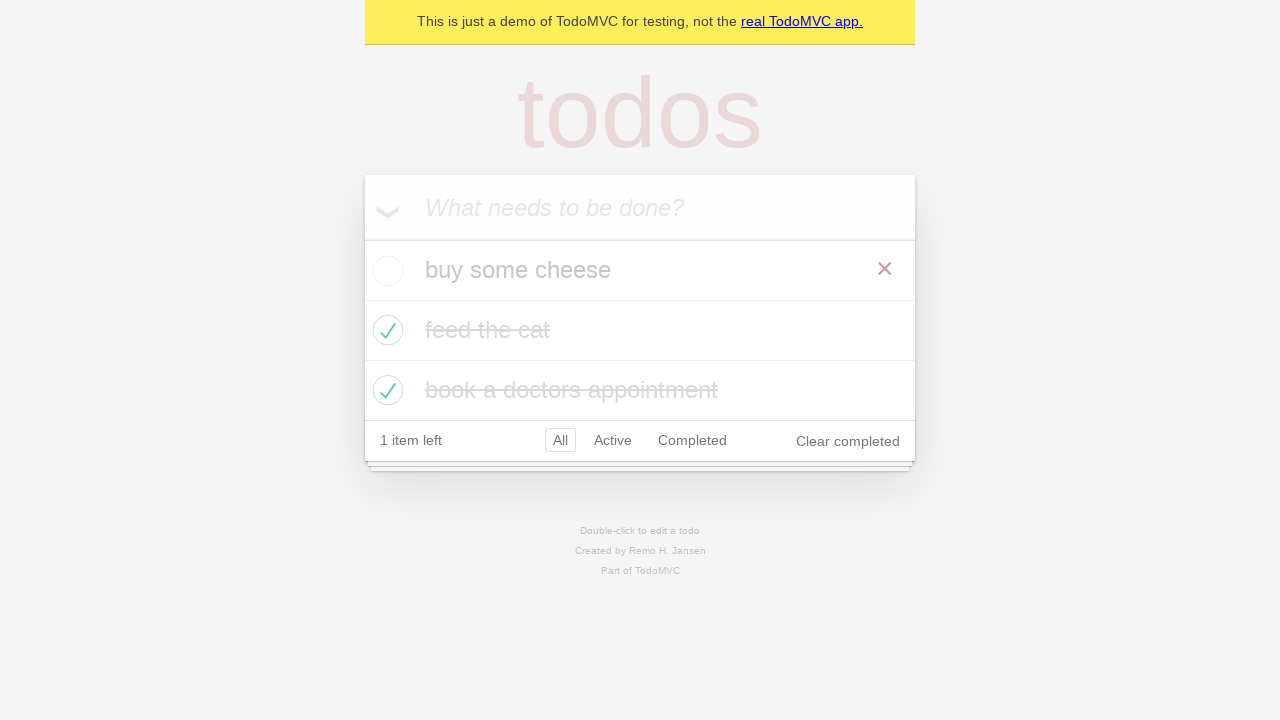

Checked the first todo item again to complete it at (385, 271) on internal:testid=[data-testid="todo-item"s] >> nth=0 >> internal:role=checkbox
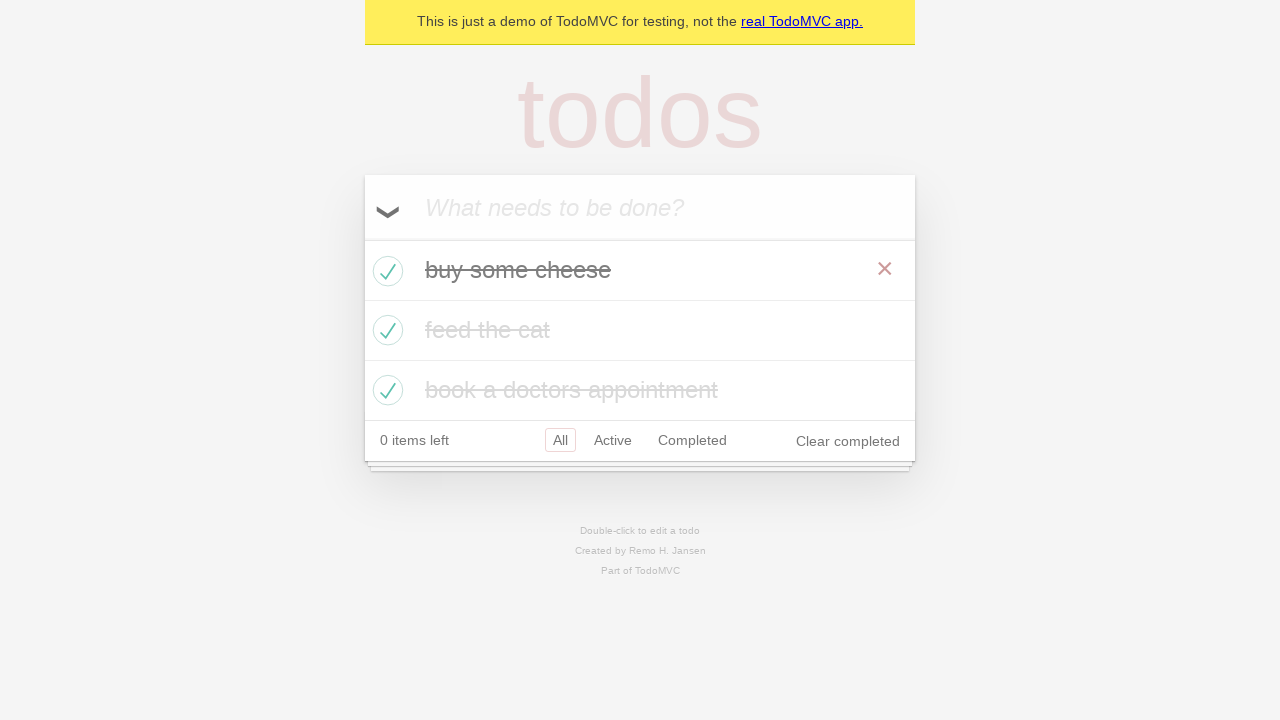

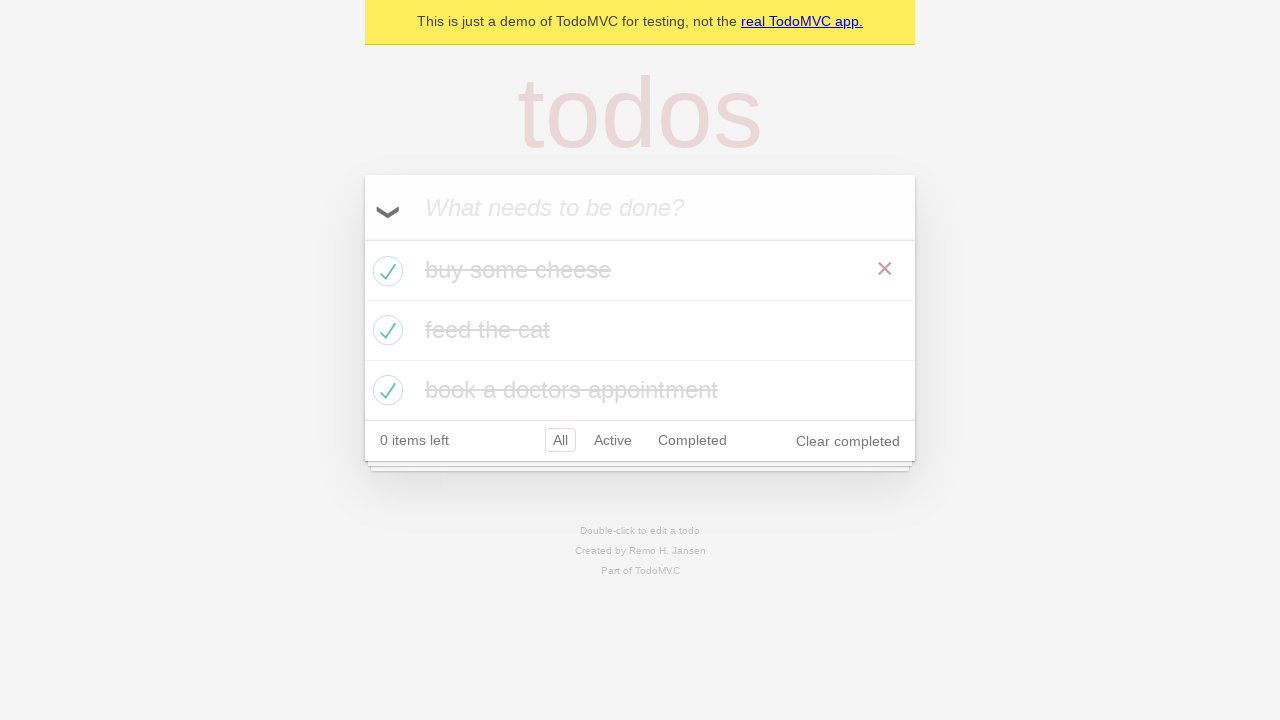